Tests adding products to cart on demoblaze e-commerce site by selecting two products, adding them to cart, and navigating to verify cart contents

Starting URL: https://www.demoblaze.com/

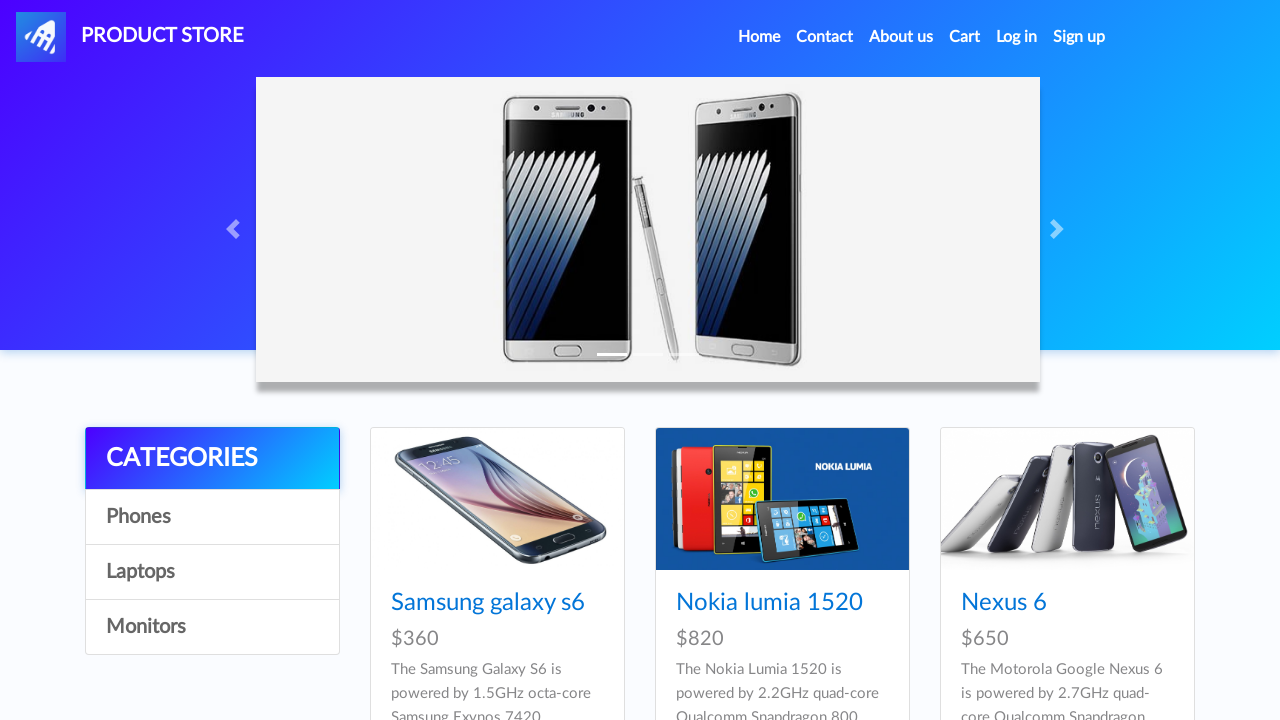

Main page loaded and product cards are visible
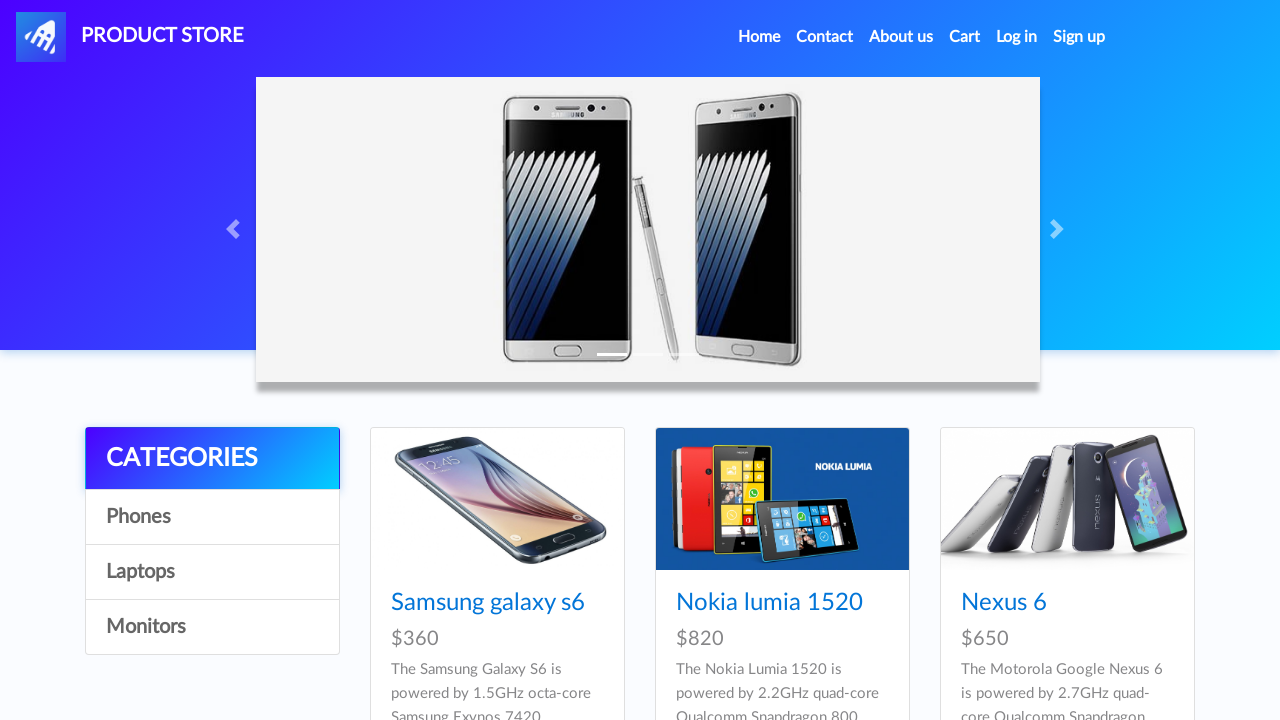

Clicked on first product (id=1) at (497, 499) on a[href='prod.html?idp_=1']
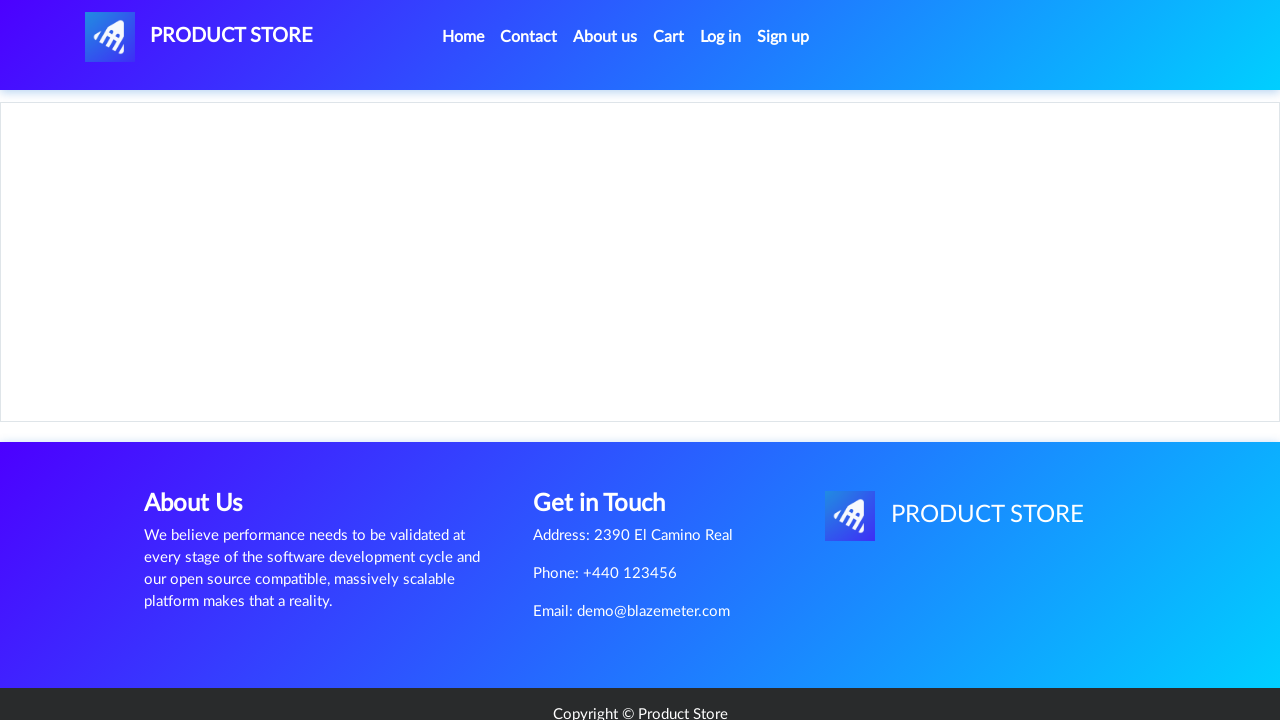

First product page loaded successfully
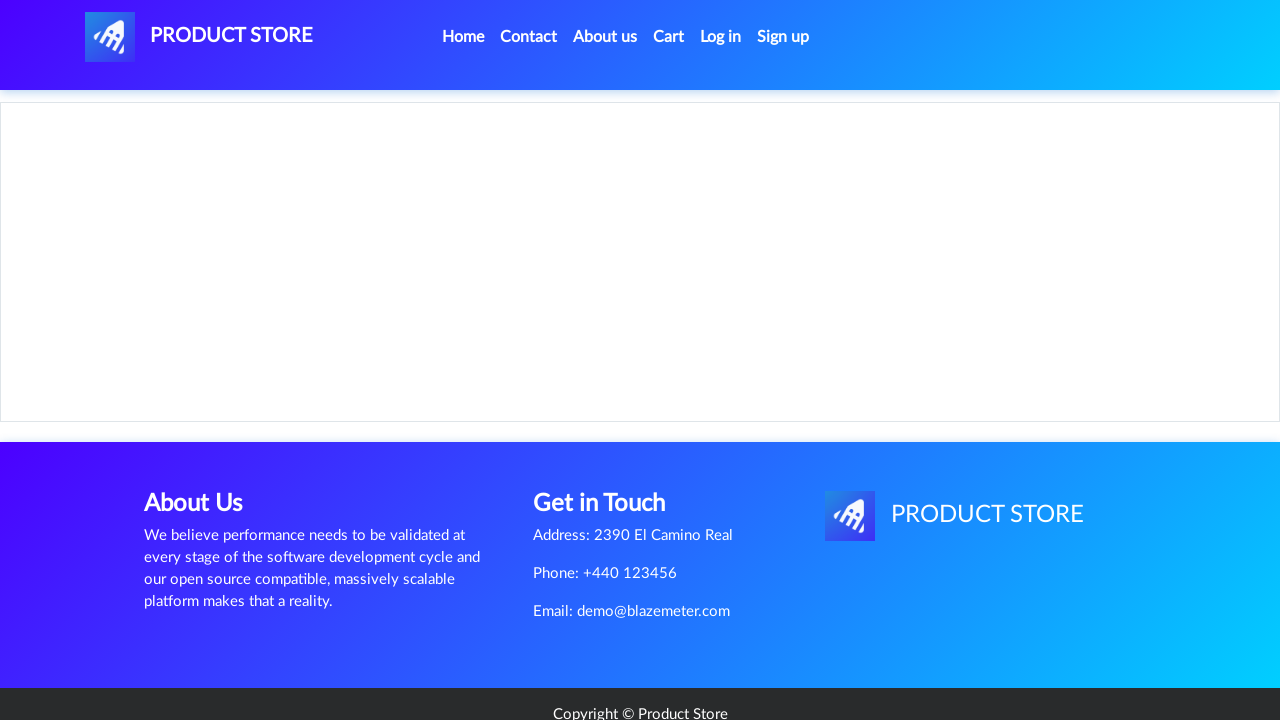

Clicked 'Add to cart' button for first product at (610, 440) on a.btn-success
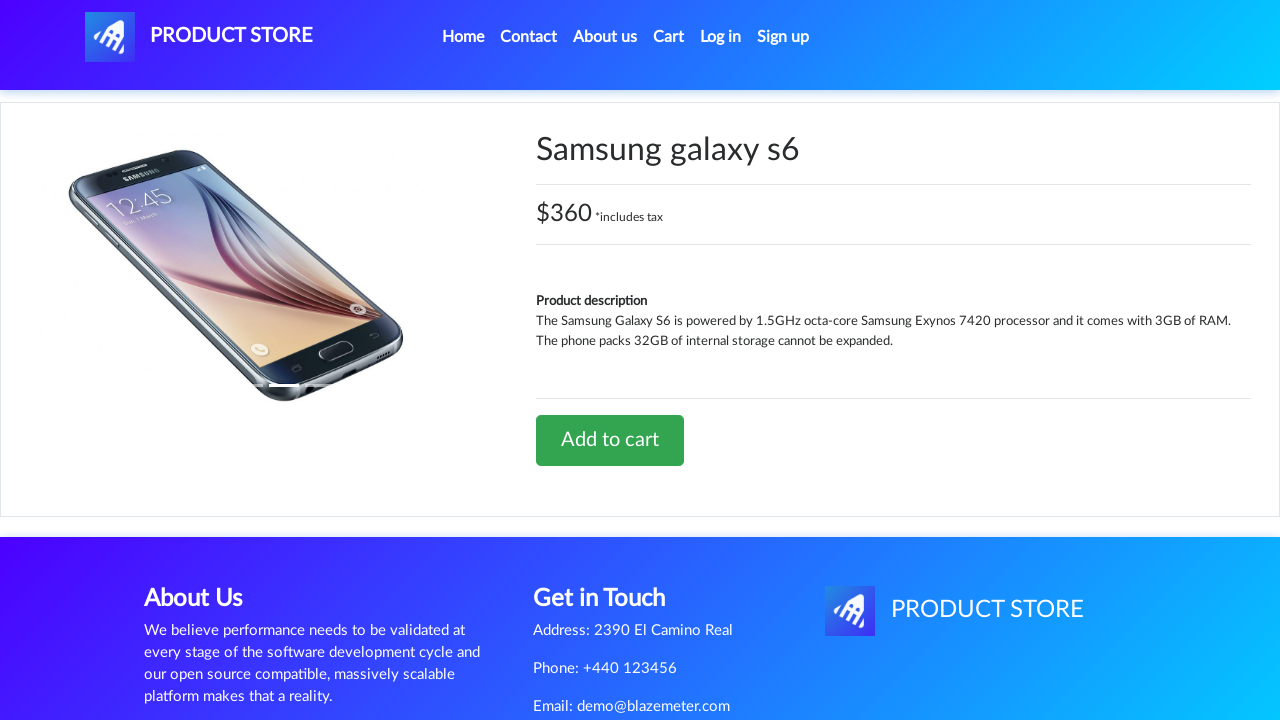

Accepted confirmation alert after adding first product to cart
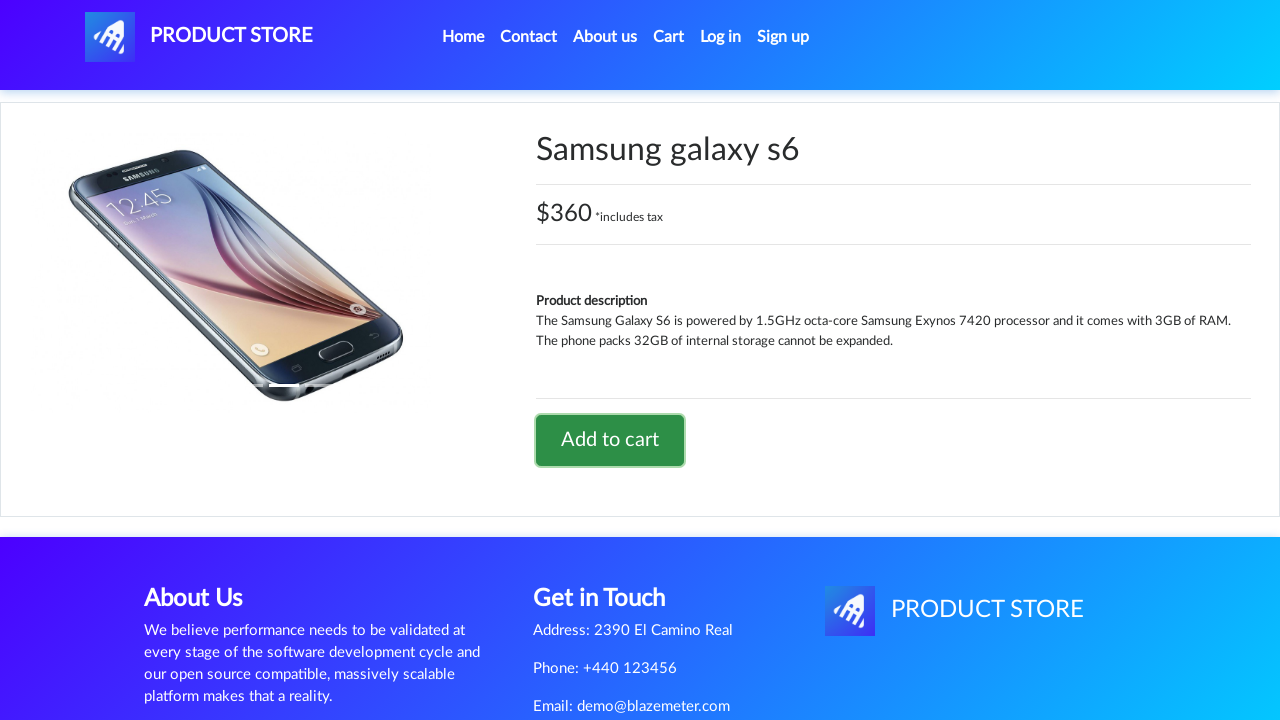

Clicked home navigation link at (199, 37) on a#nava
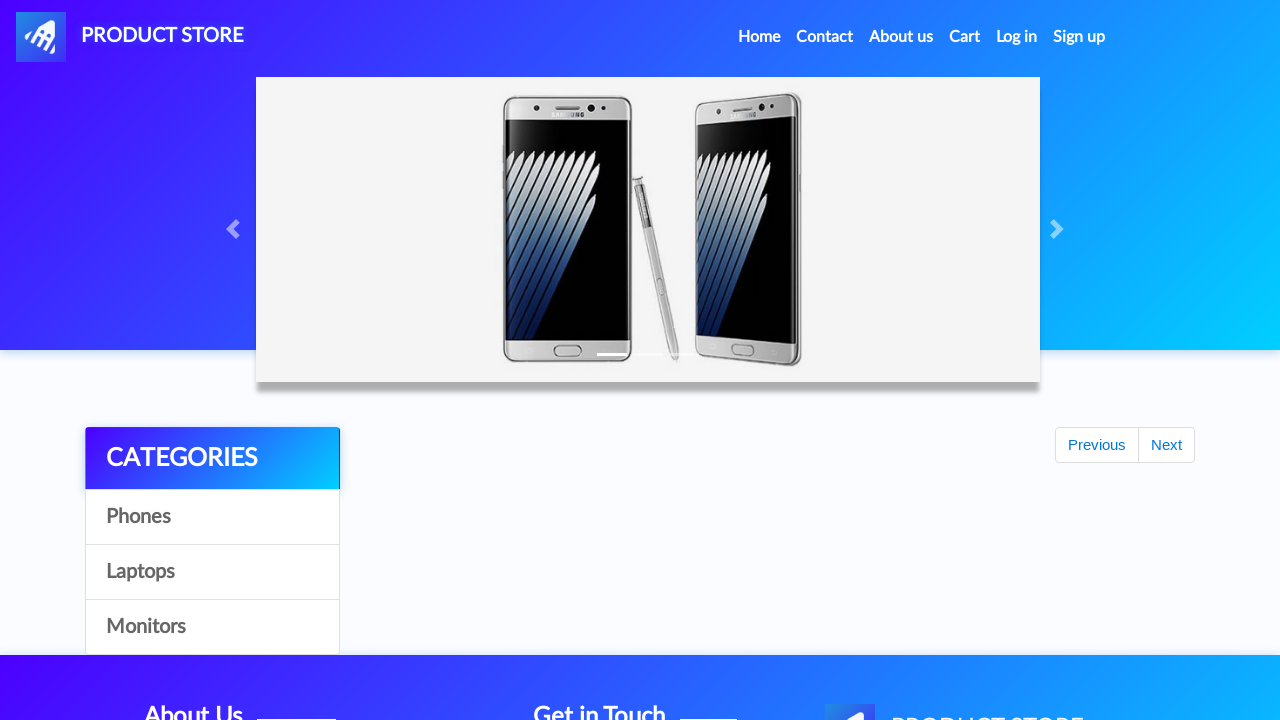

Home page reloaded and product cards are visible
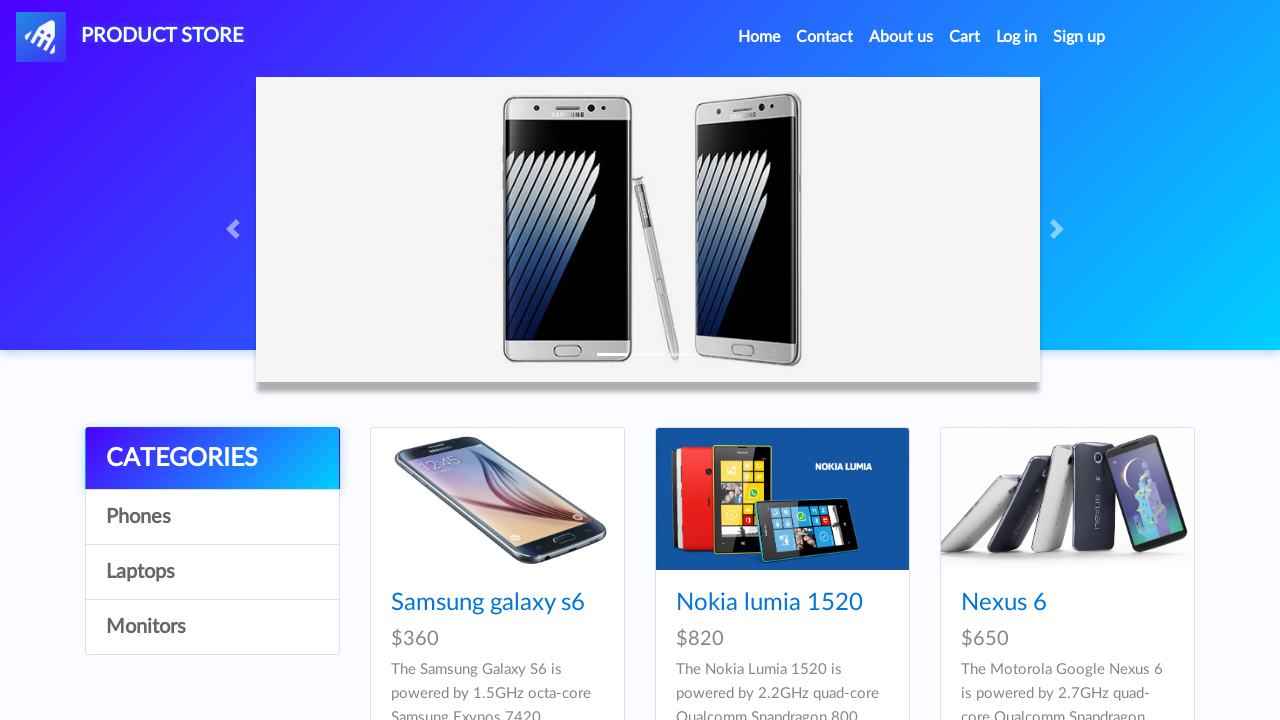

Clicked on second product (id=2) at (782, 499) on a[href='prod.html?idp_=2']
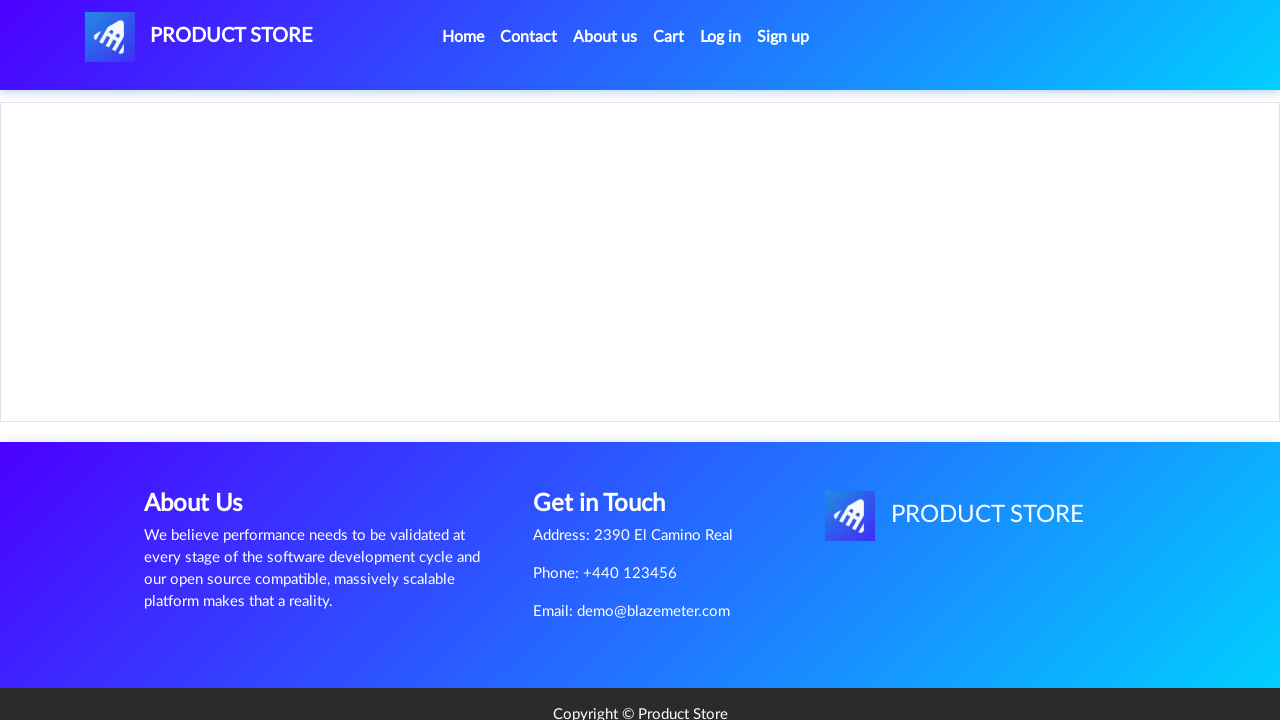

Second product page loaded successfully
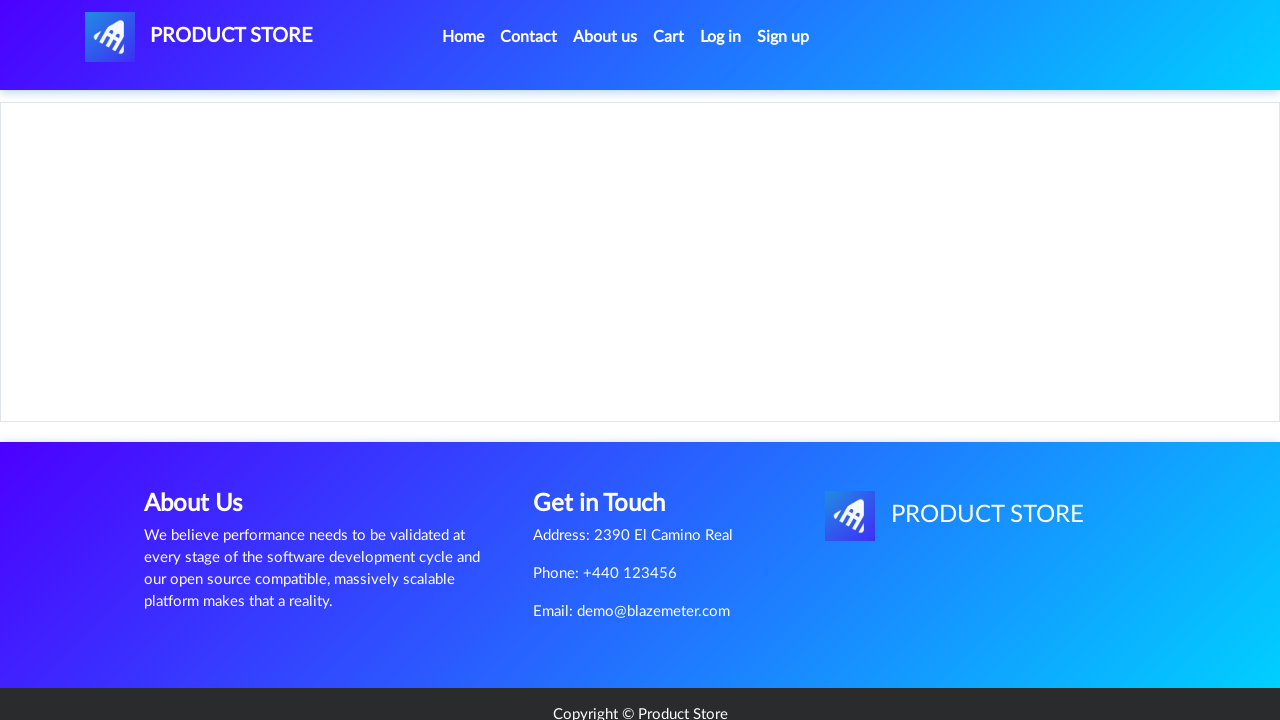

Clicked 'Add to cart' button for second product at (610, 440) on a.btn-success
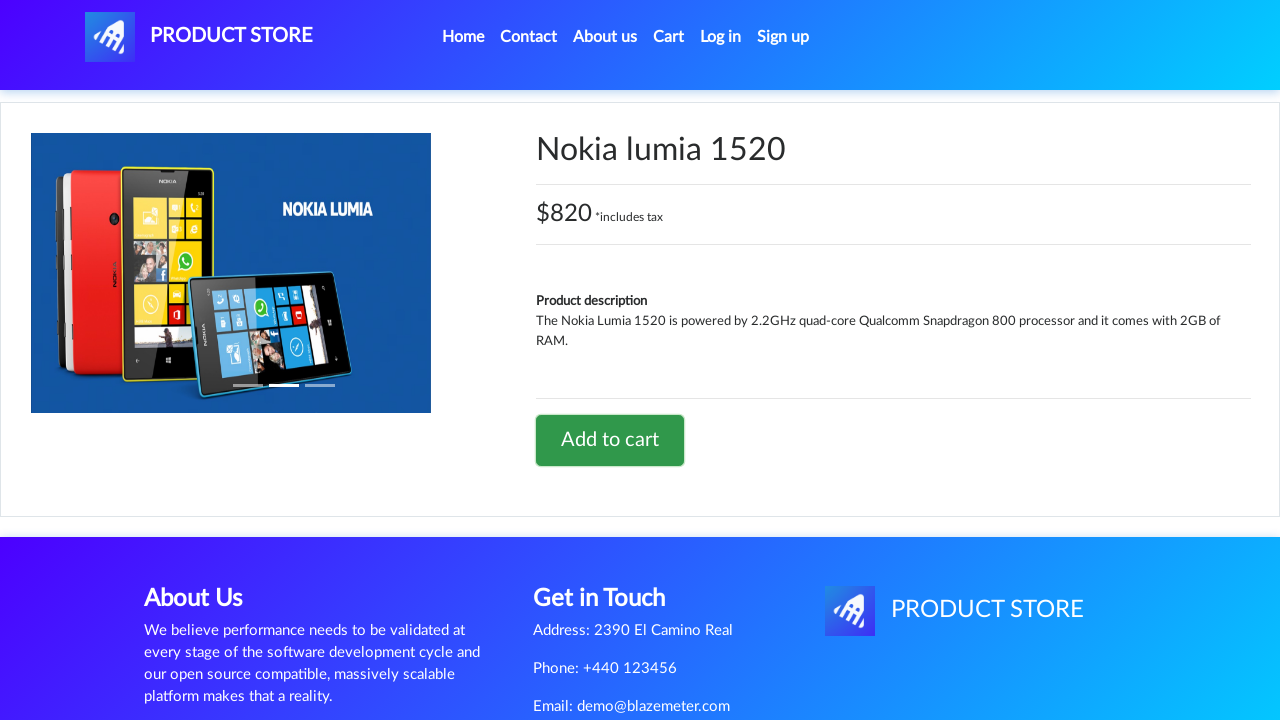

Accepted confirmation alert after adding second product to cart
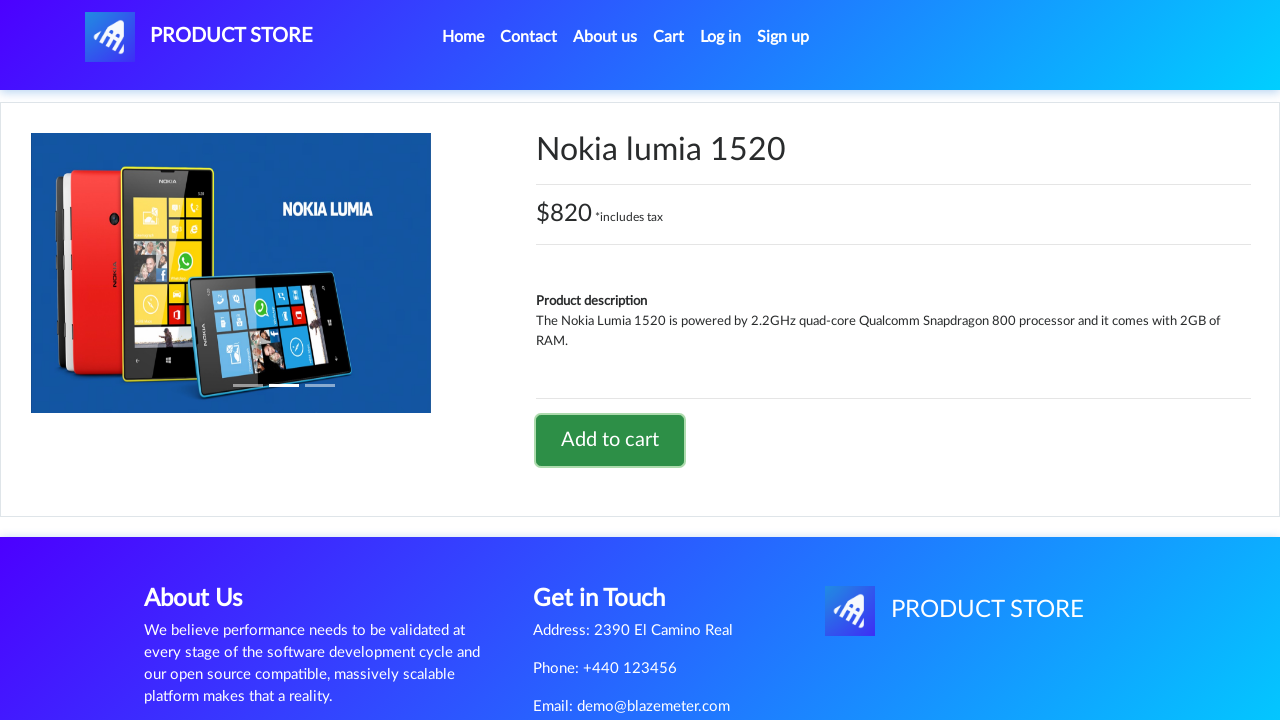

Clicked cart navigation link at (669, 37) on a#cartur
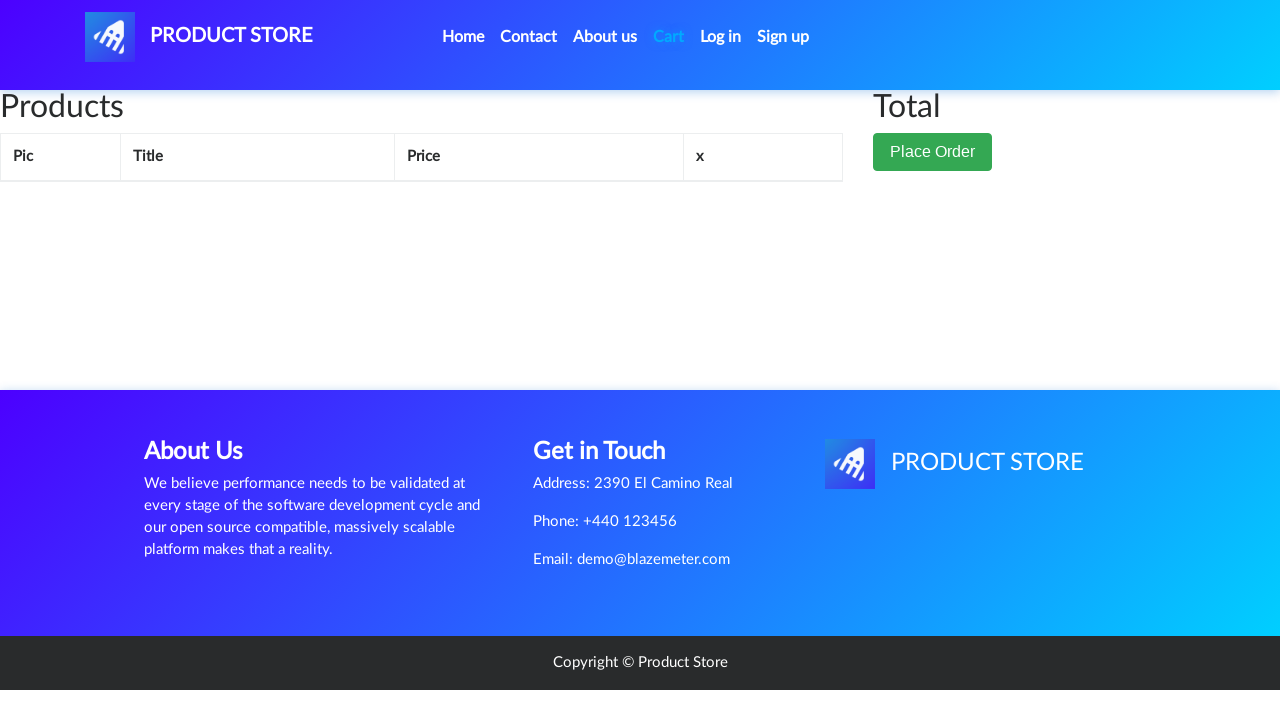

Cart page loaded successfully
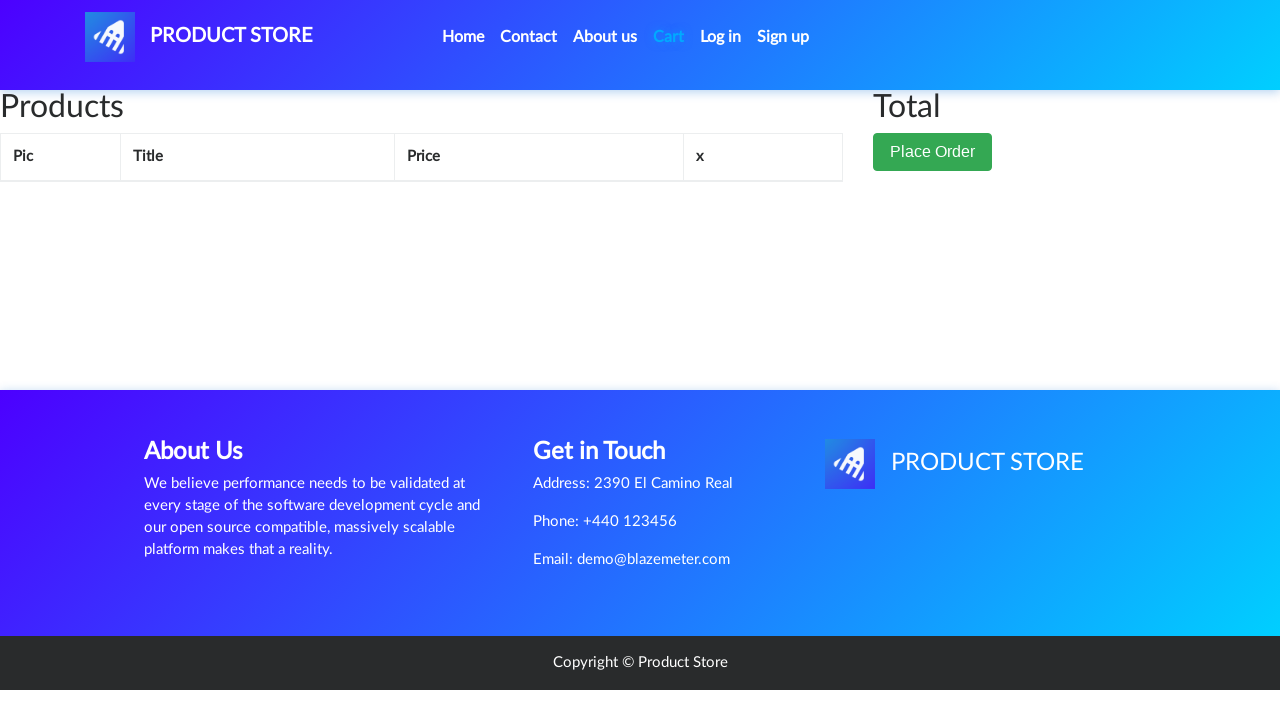

Cart items table loaded with product rows
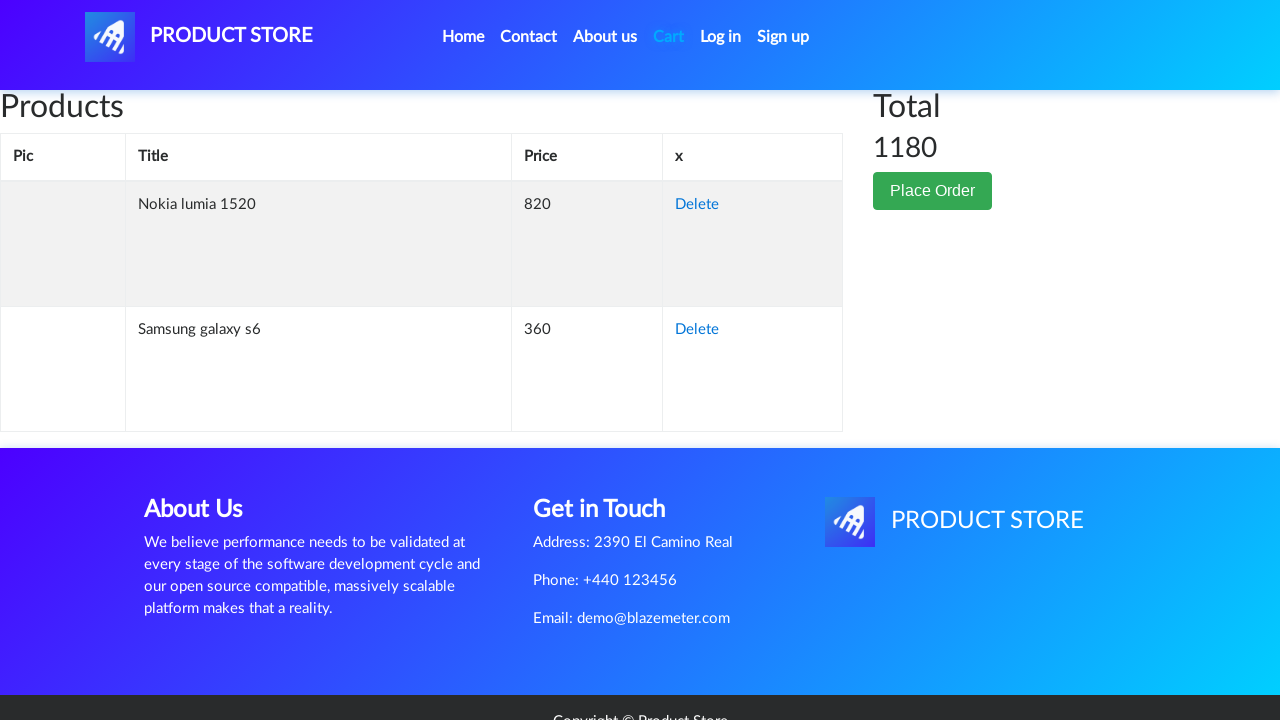

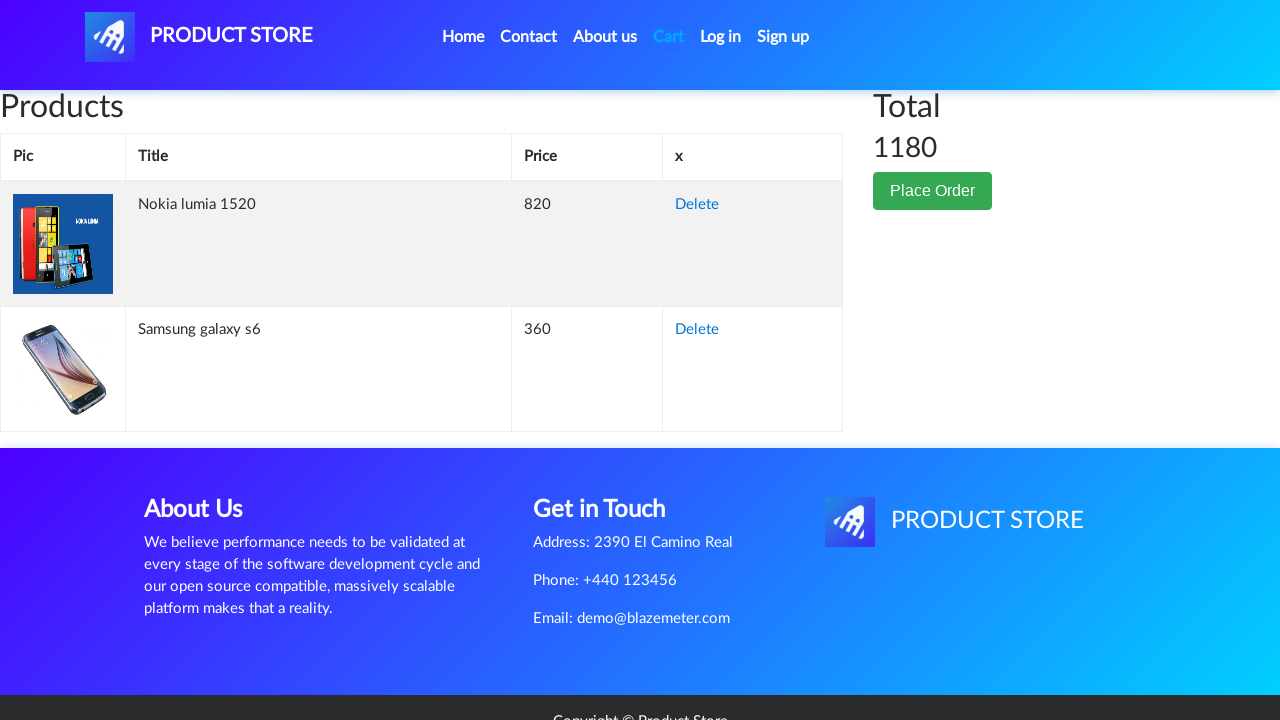